Tests browser navigation commands including clicking a button, navigating back, forward, to a URL, and refreshing the page

Starting URL: https://www.toolsqa.com/

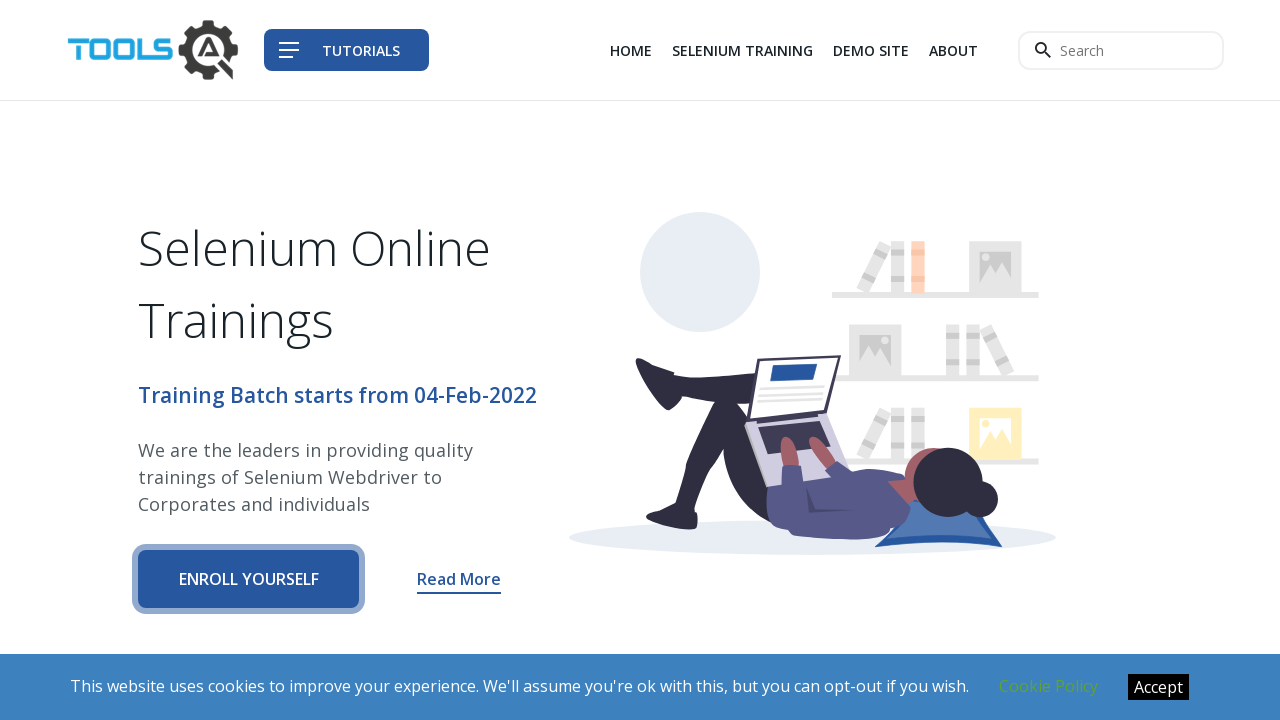

Clicked button with class 'btn-block' at (249, 579) on xpath=//*[contains(@class,'btn-block')]
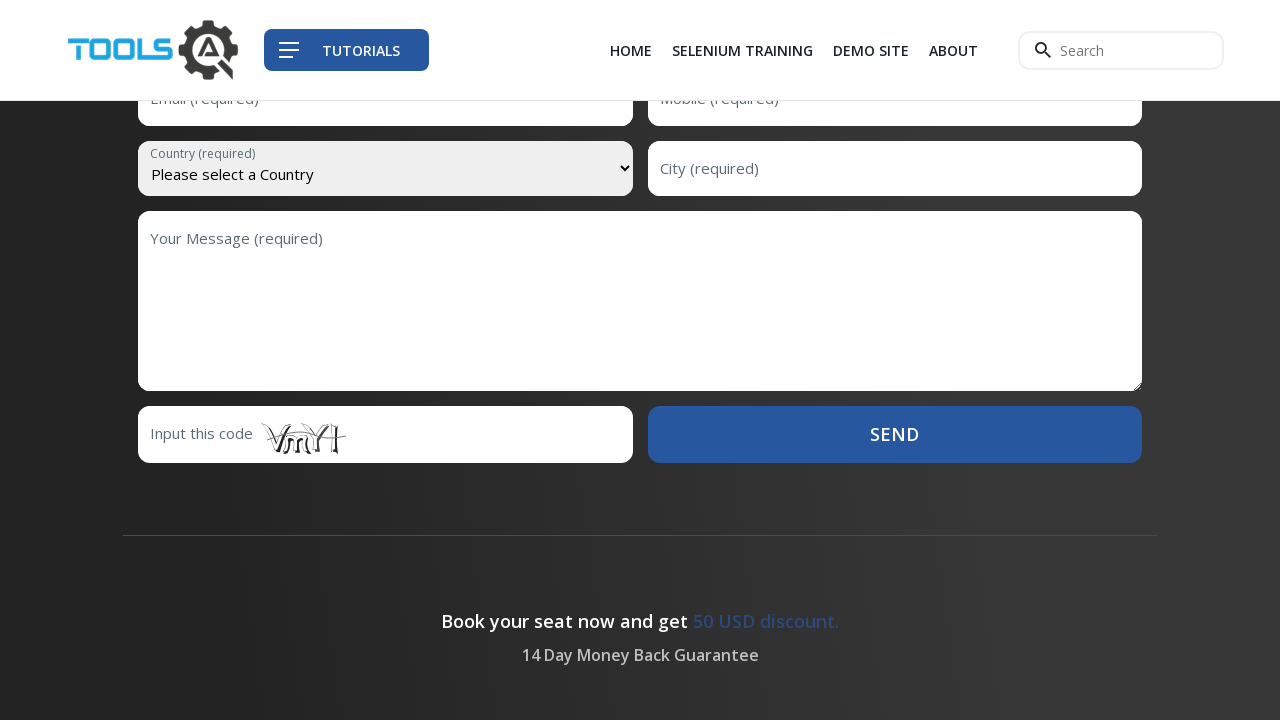

Navigated back to the previous page
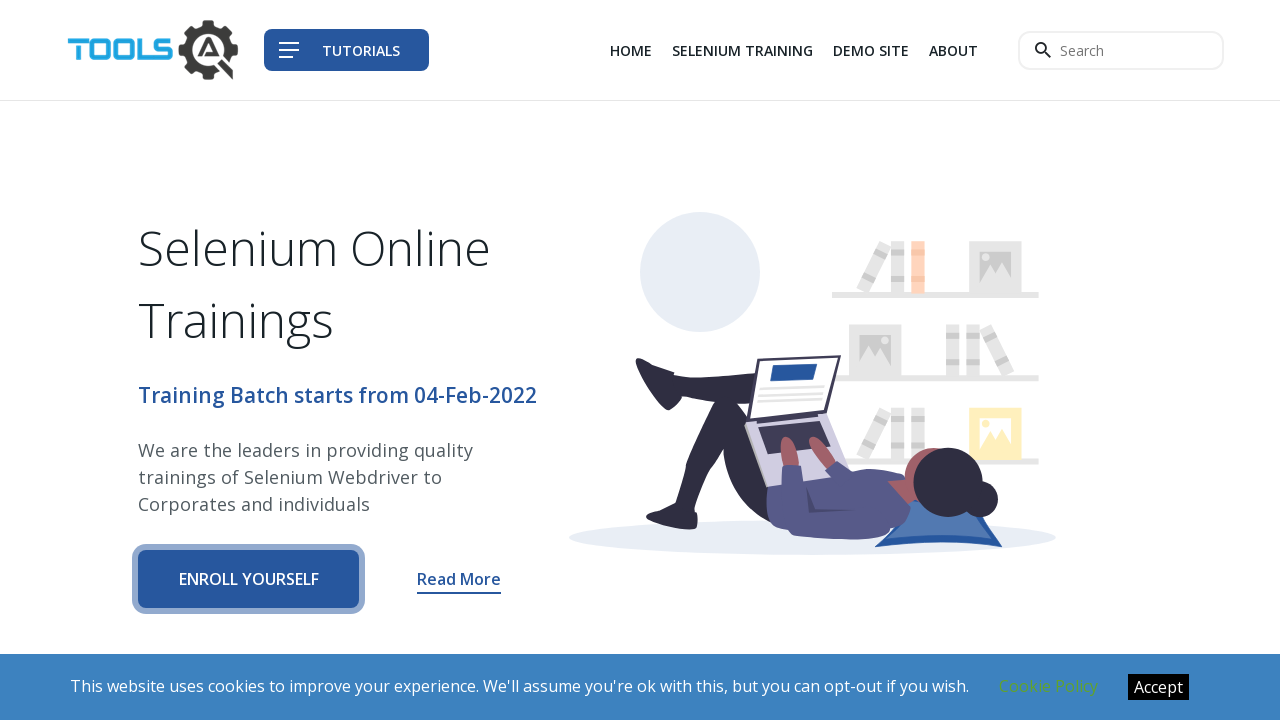

Navigated forward to the next page
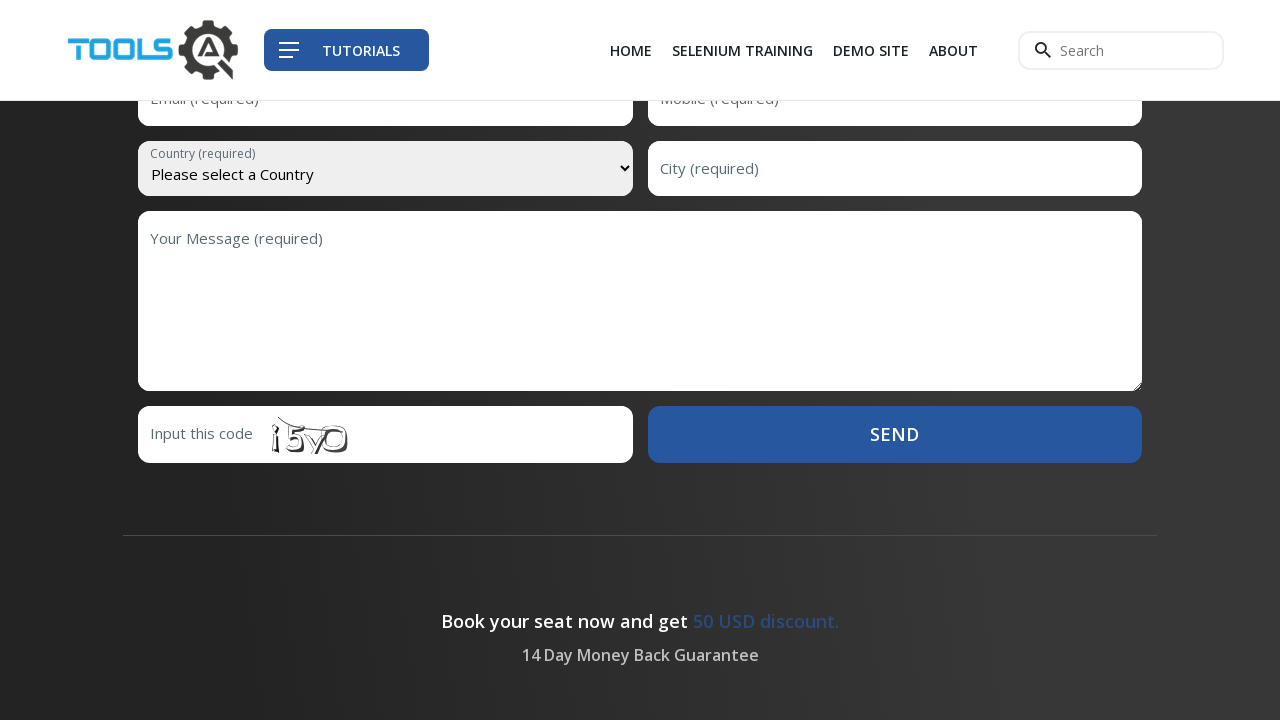

Navigated to https://www.toolsqa.com/
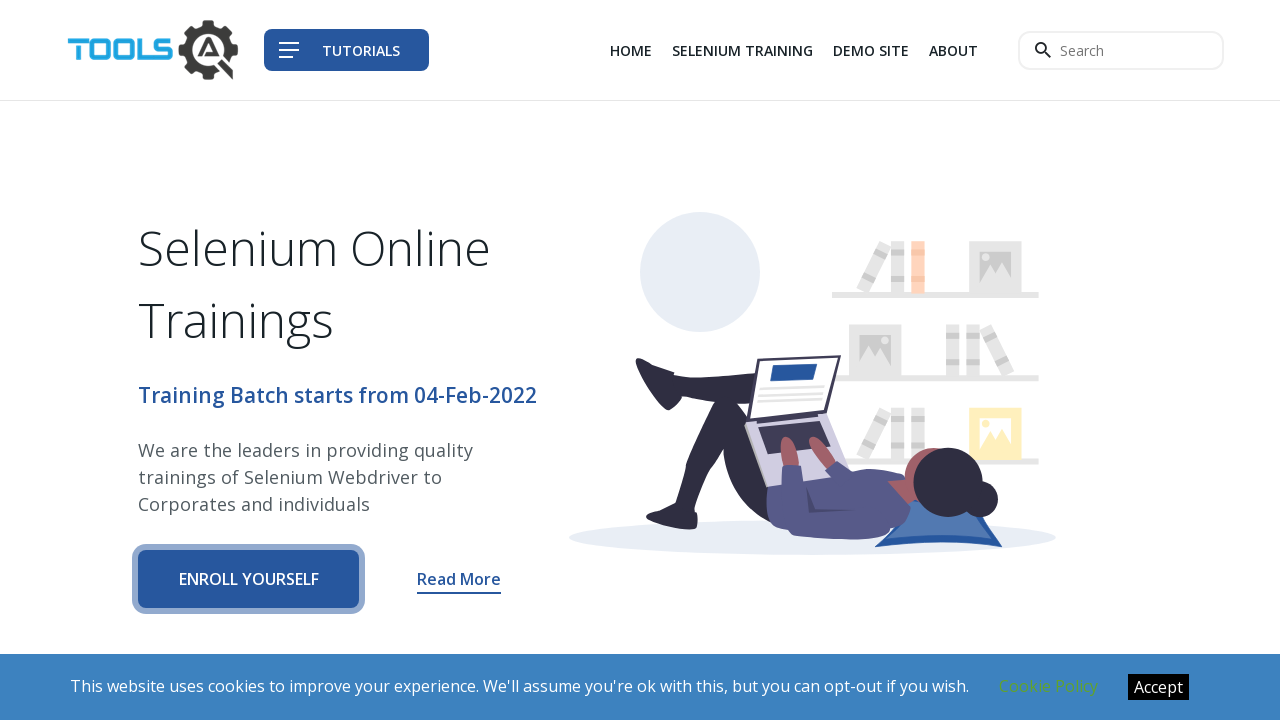

Refreshed the page
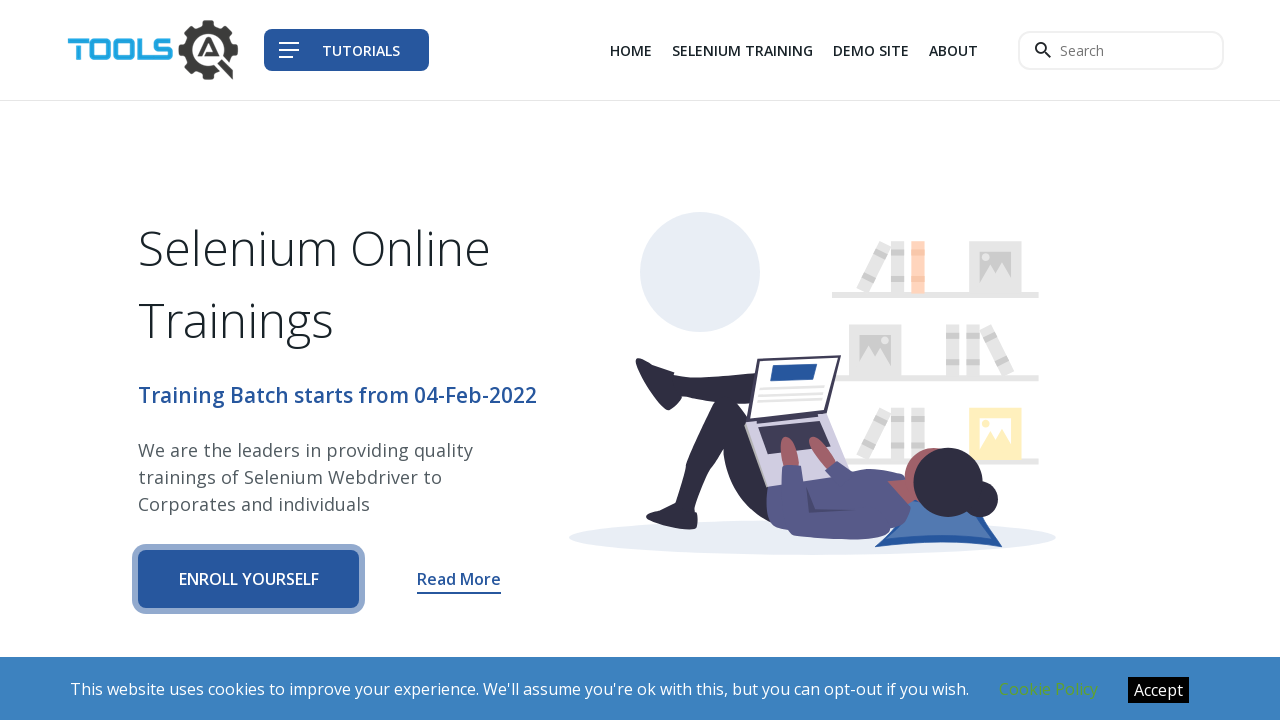

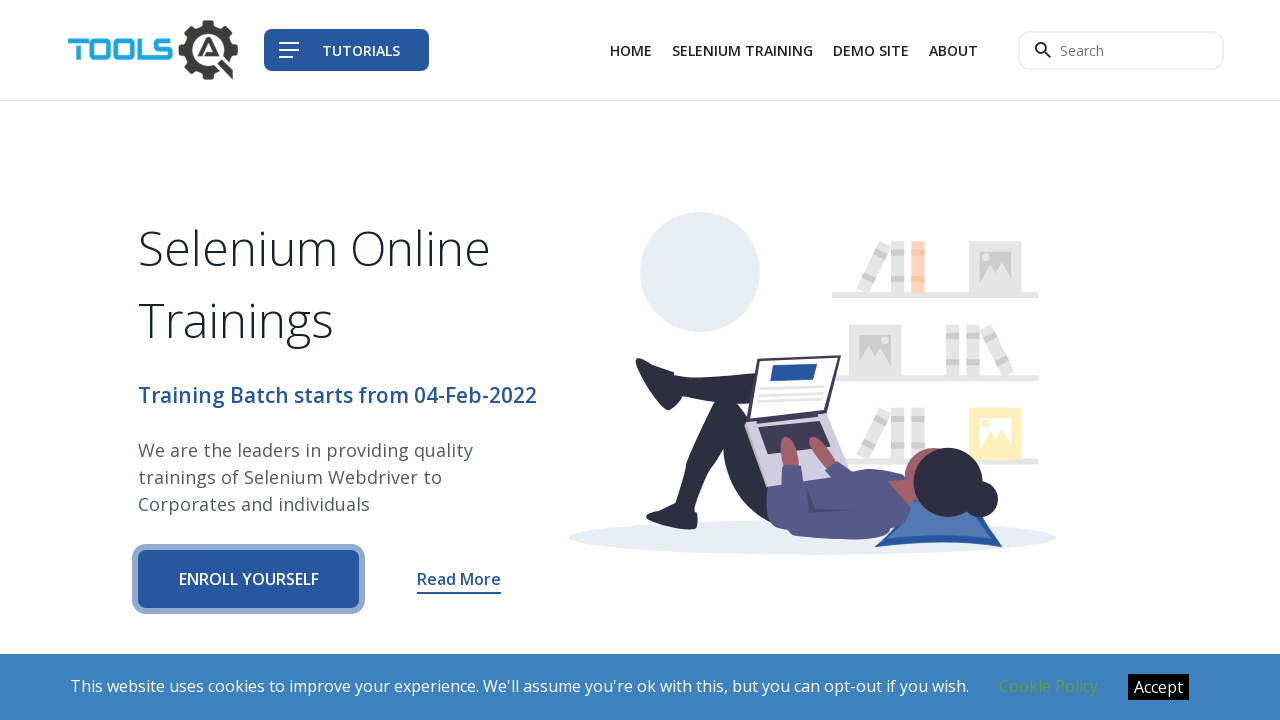